Tests page scroll functionality and element visibility by scrolling to different sections and verifying elements are visible.

Starting URL: https://selectorshub.com/xpath-practice-page/

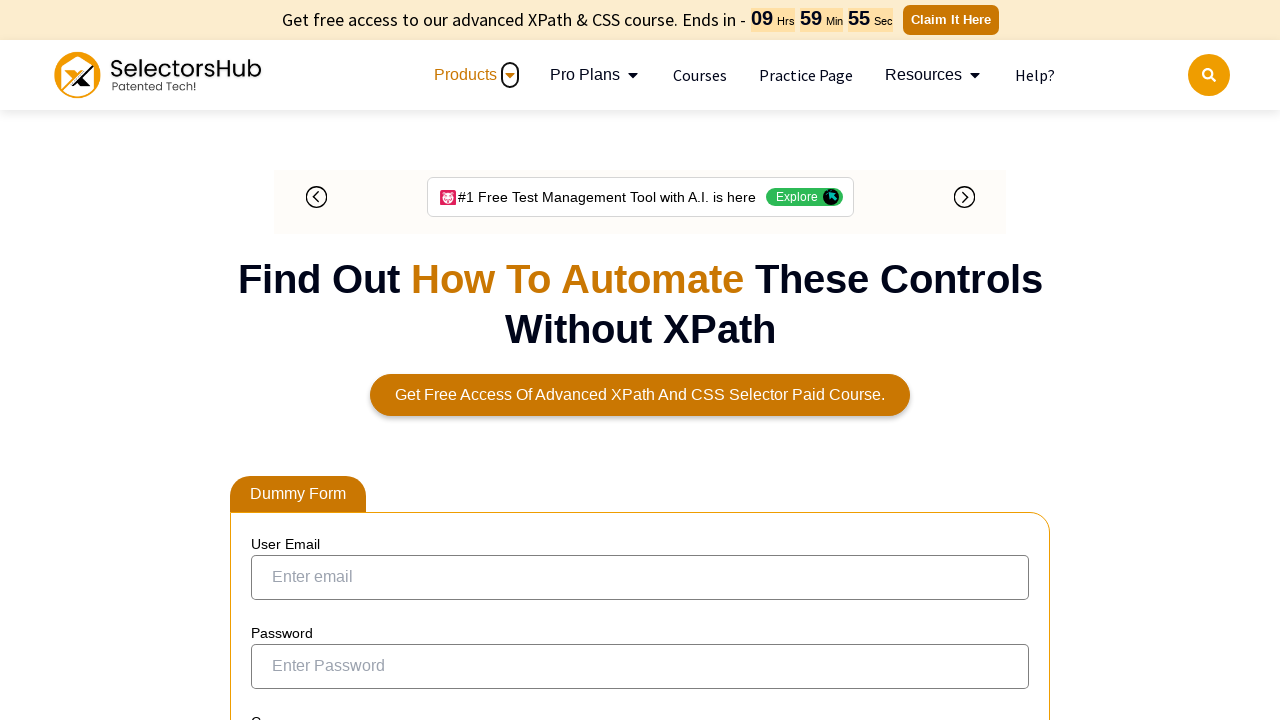

Navigated to Kyochul website at https://www.kyochul.com
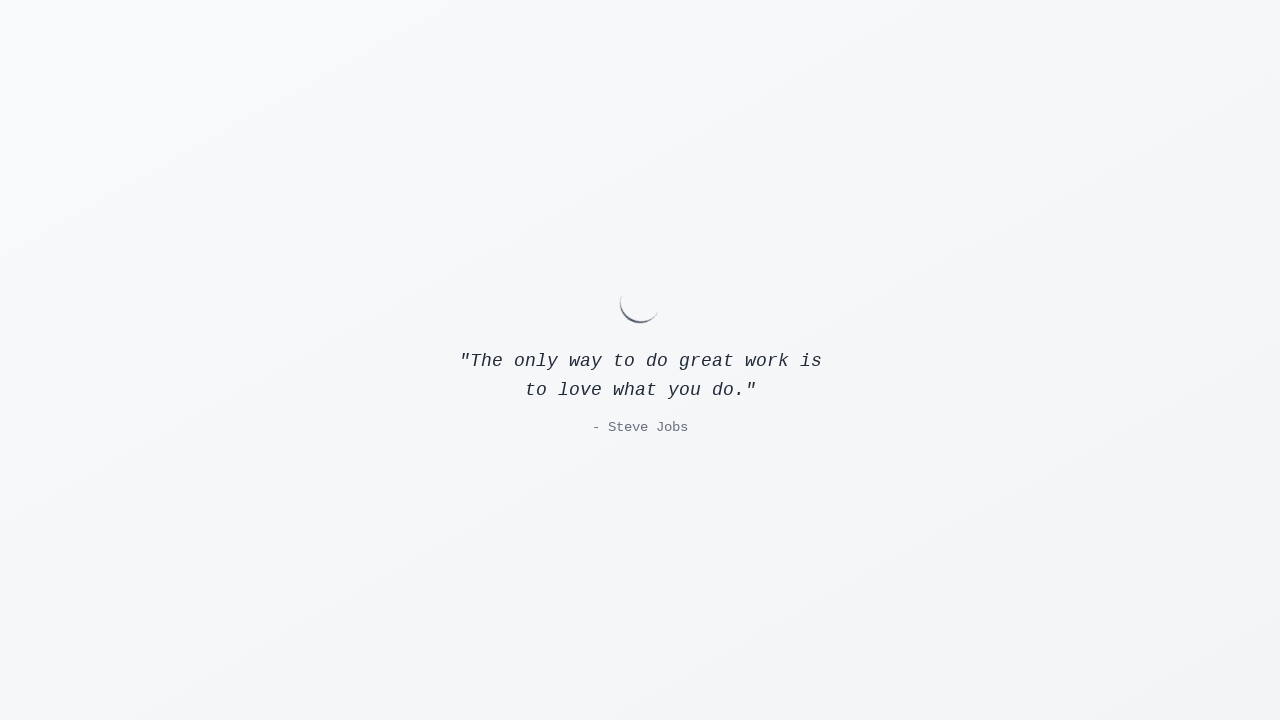

Waited for page to reach network idle state, indicating dynamic content has loaded
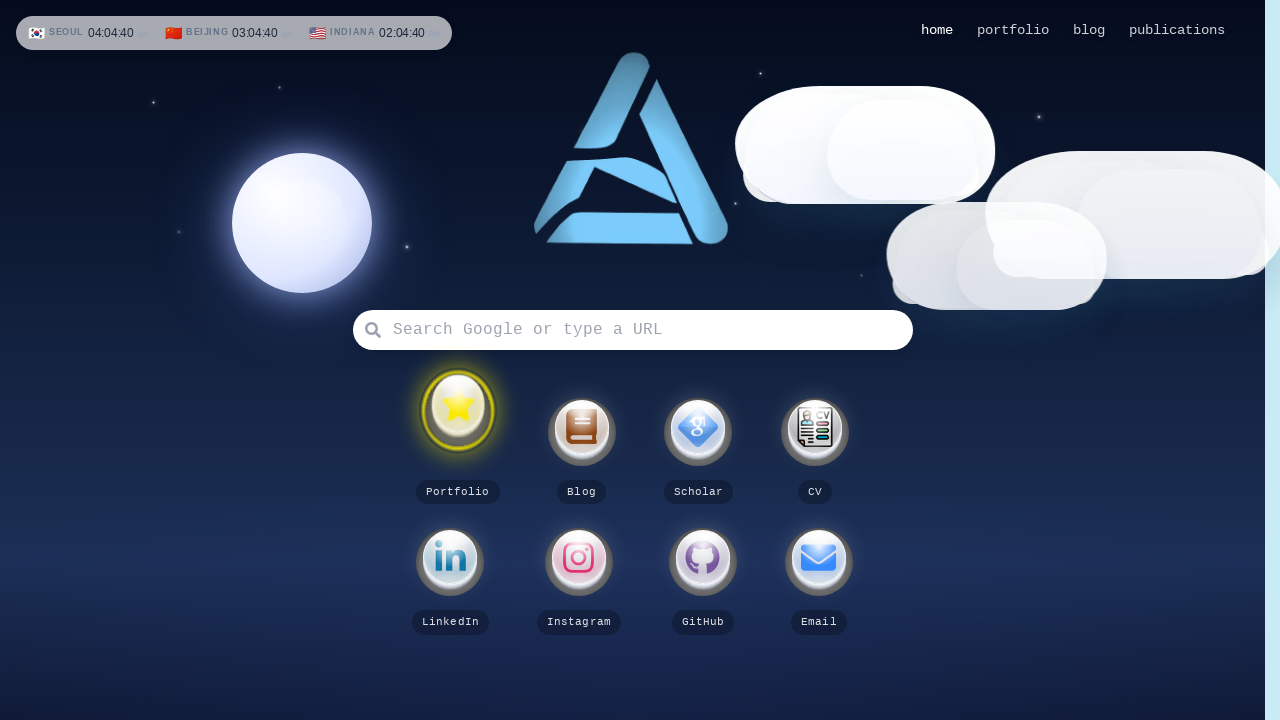

Verified page accessibility by confirming body element is present
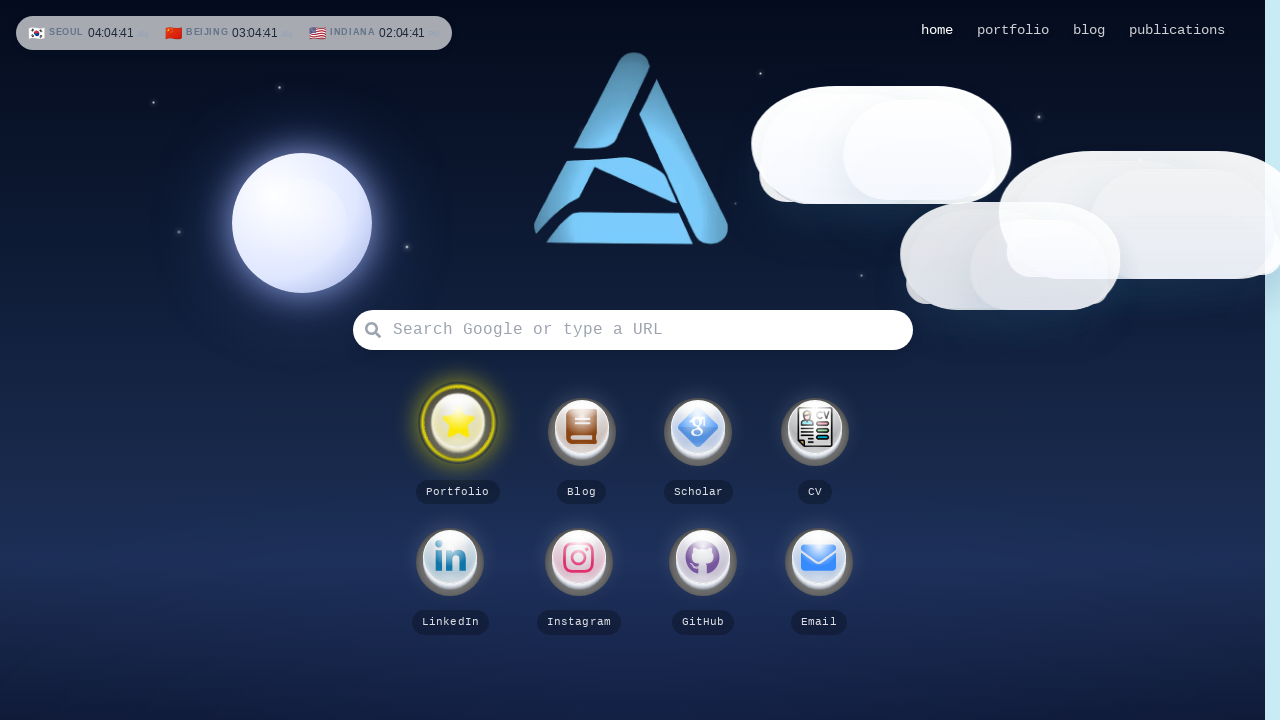

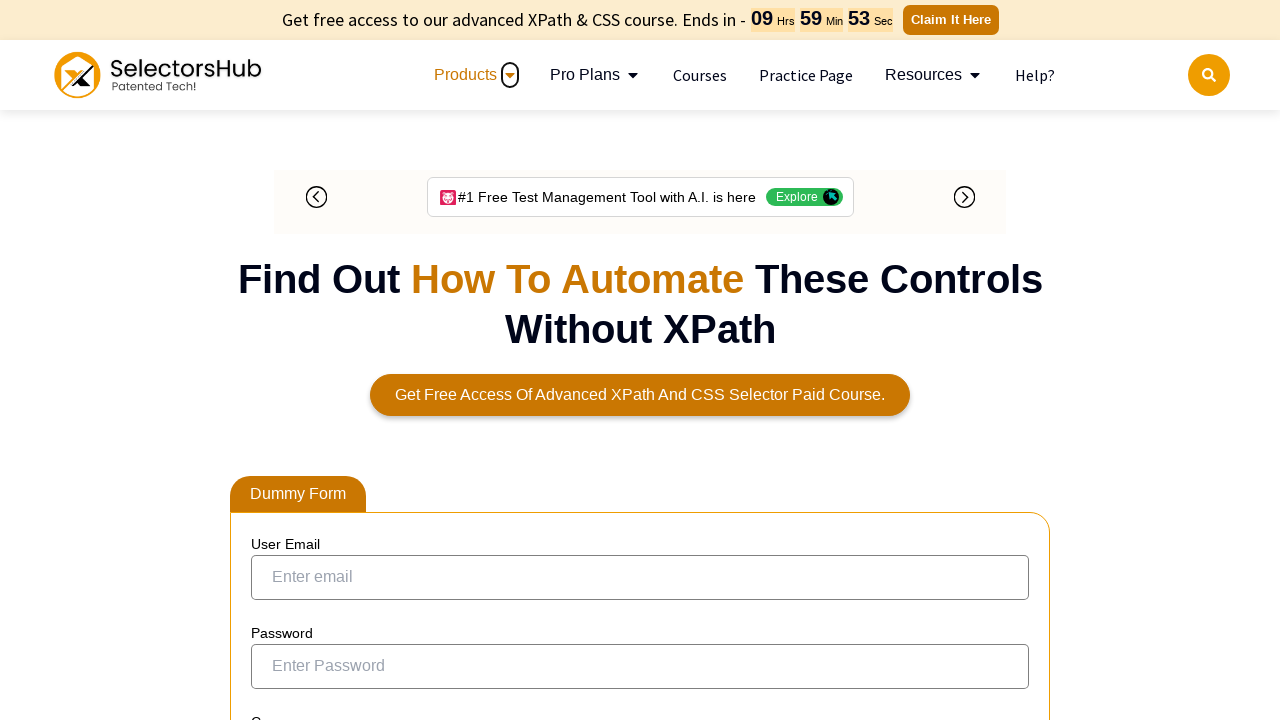